Tests drag and drop functionality by dragging a logo image to a drop area

Starting URL: https://demo.automationtesting.in/Dynamic.html

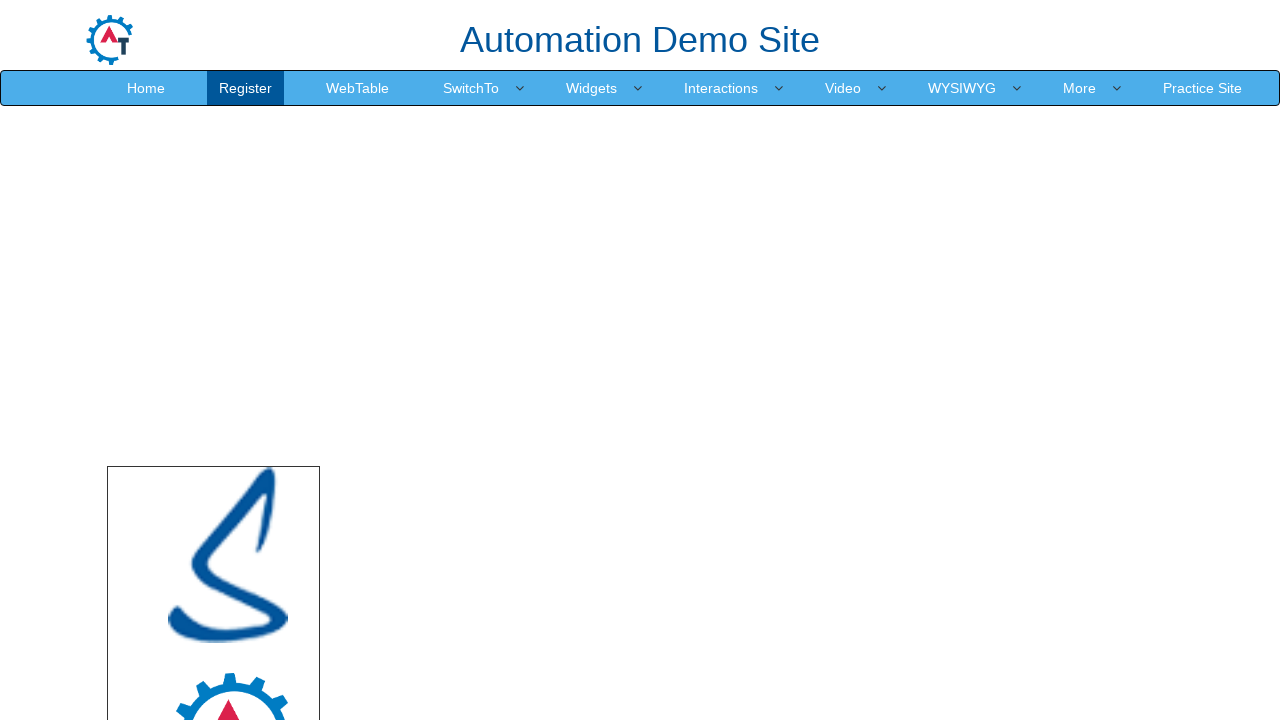

Set viewport size to 1920x1080
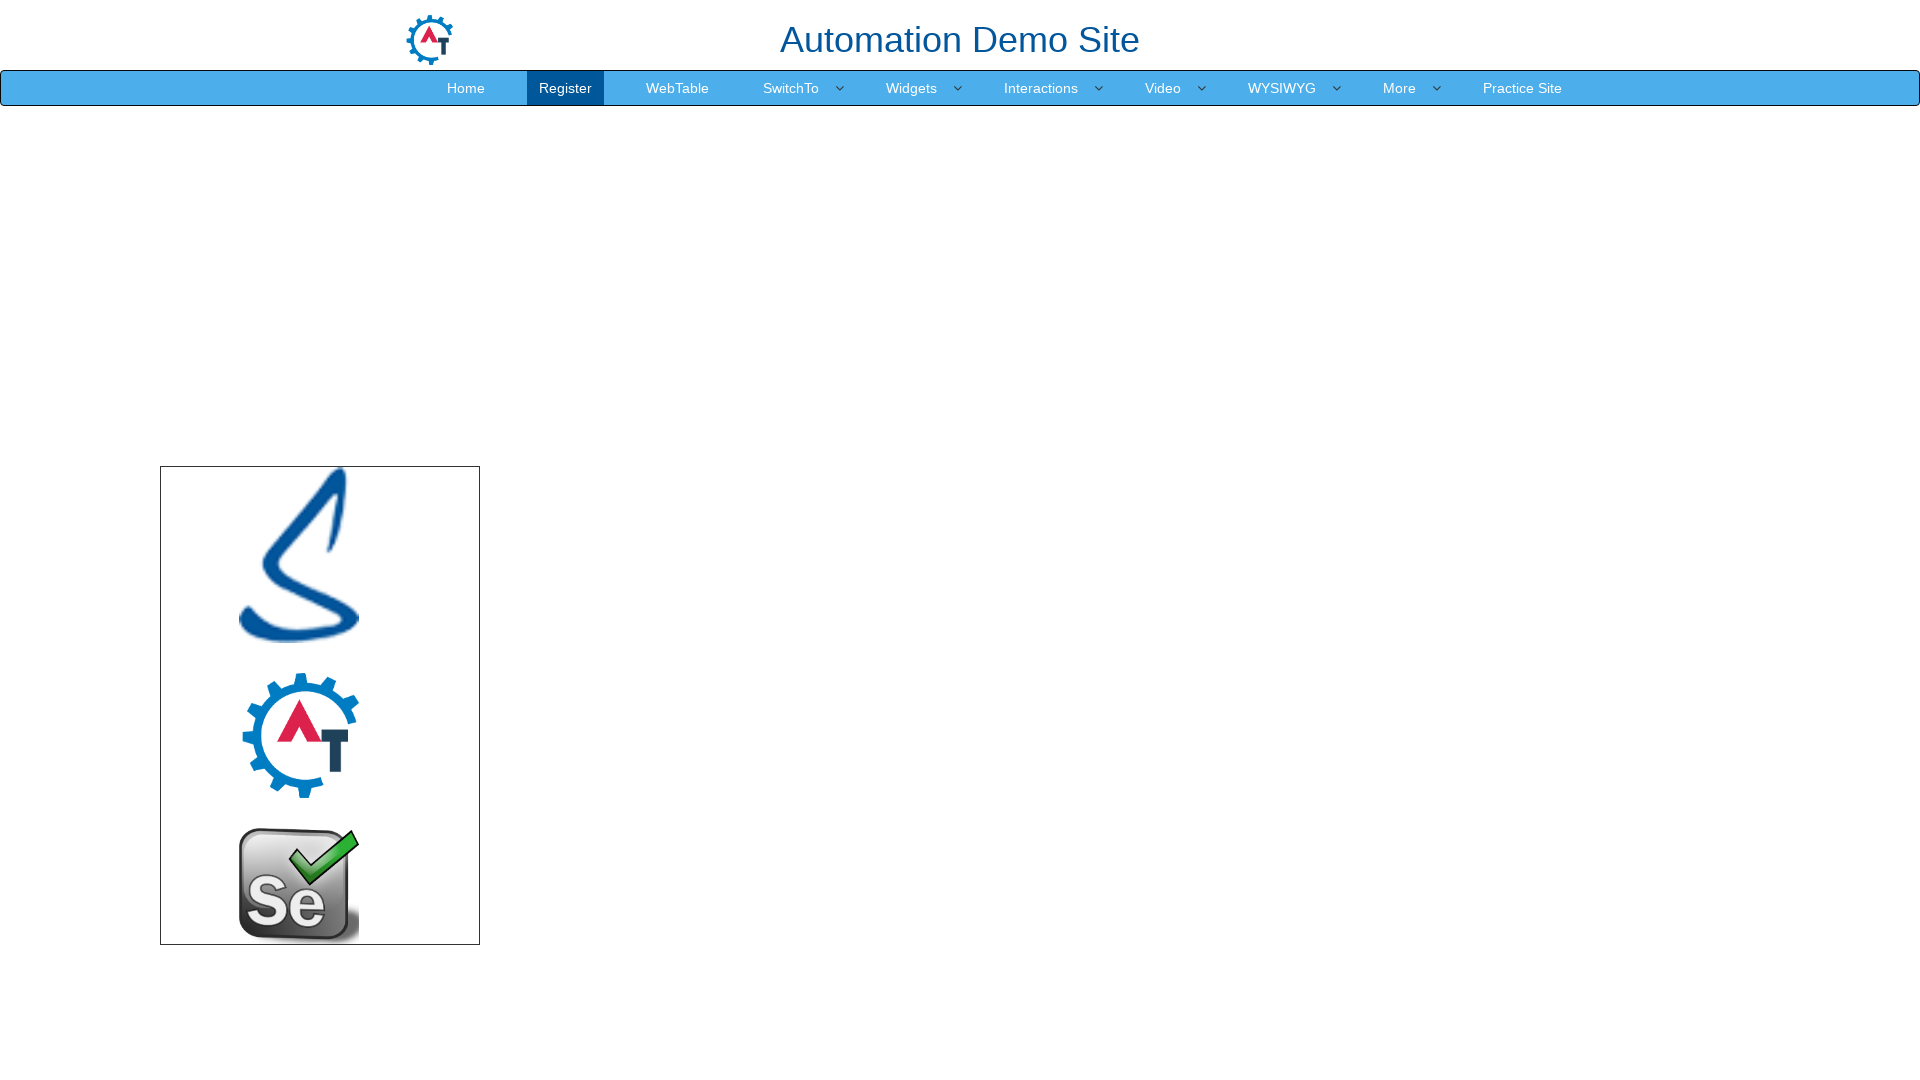

Logo image element is present
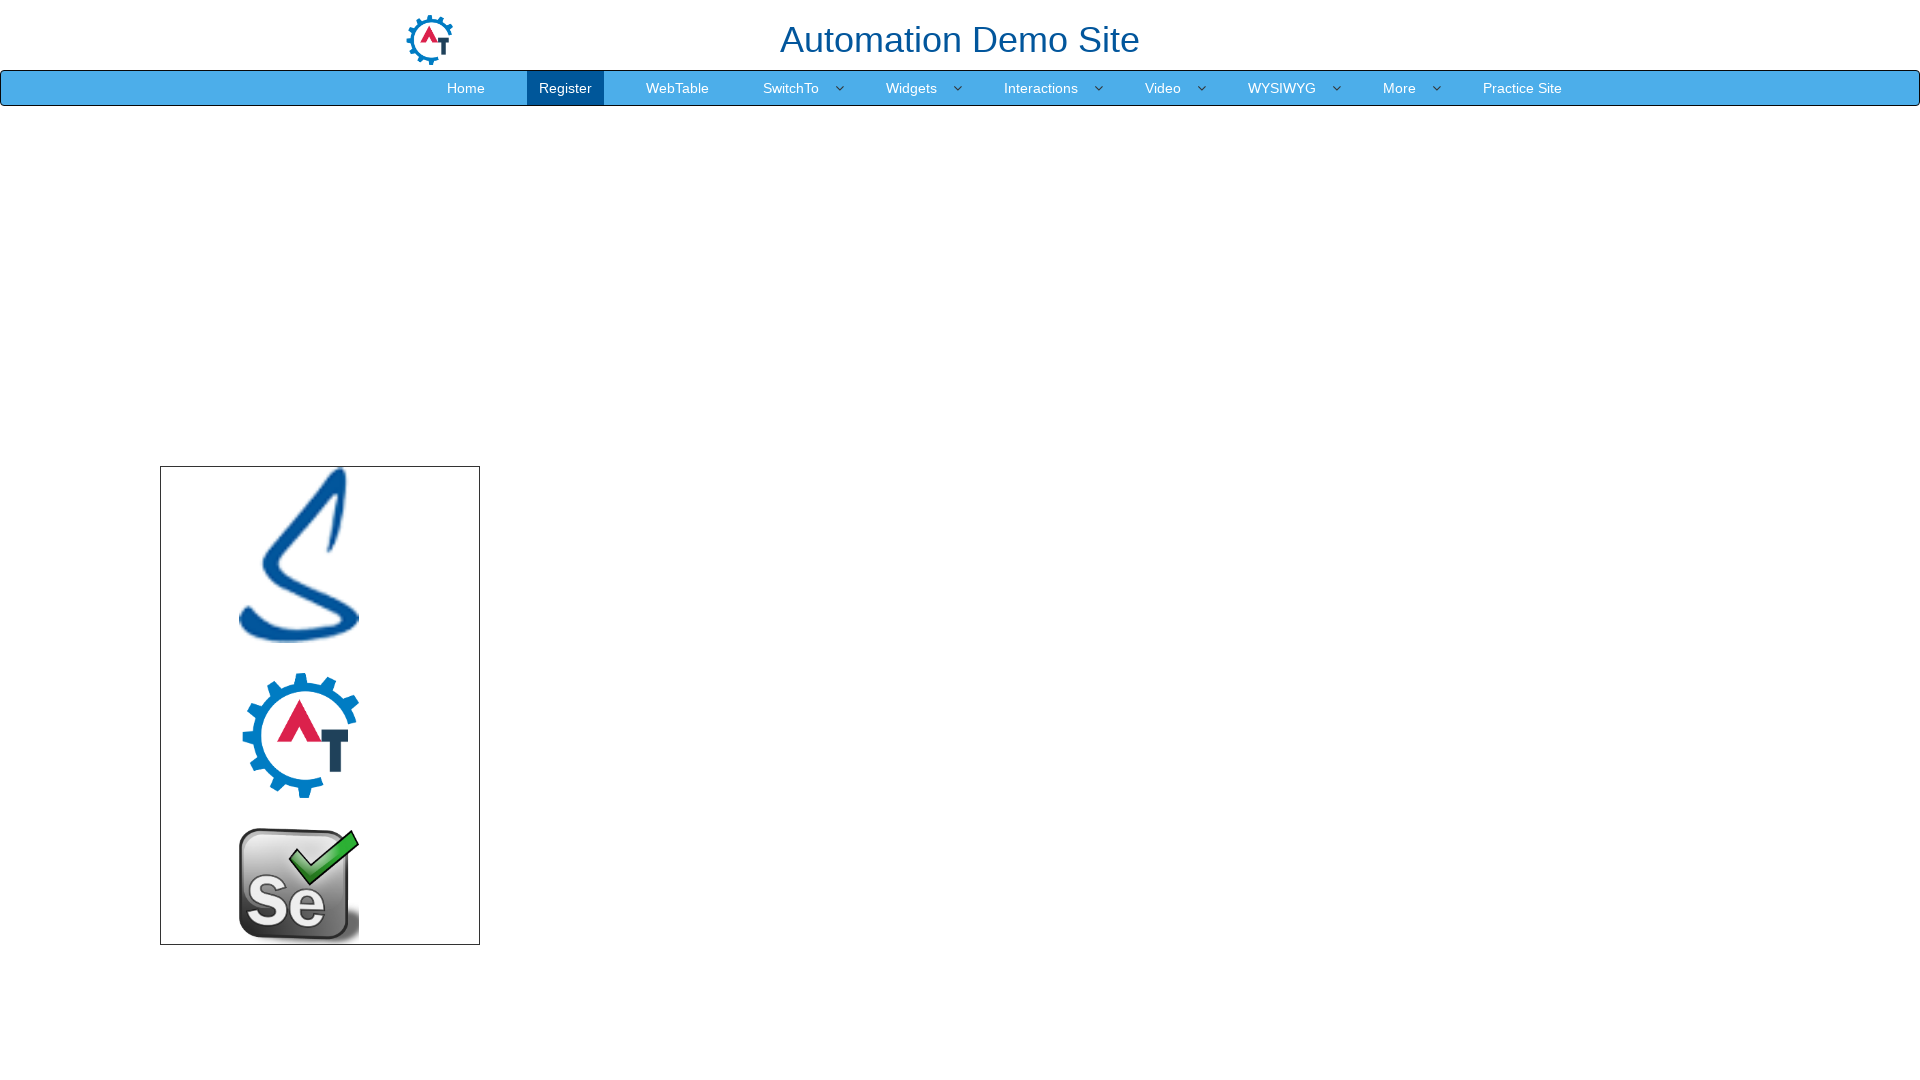

Drop area element is present
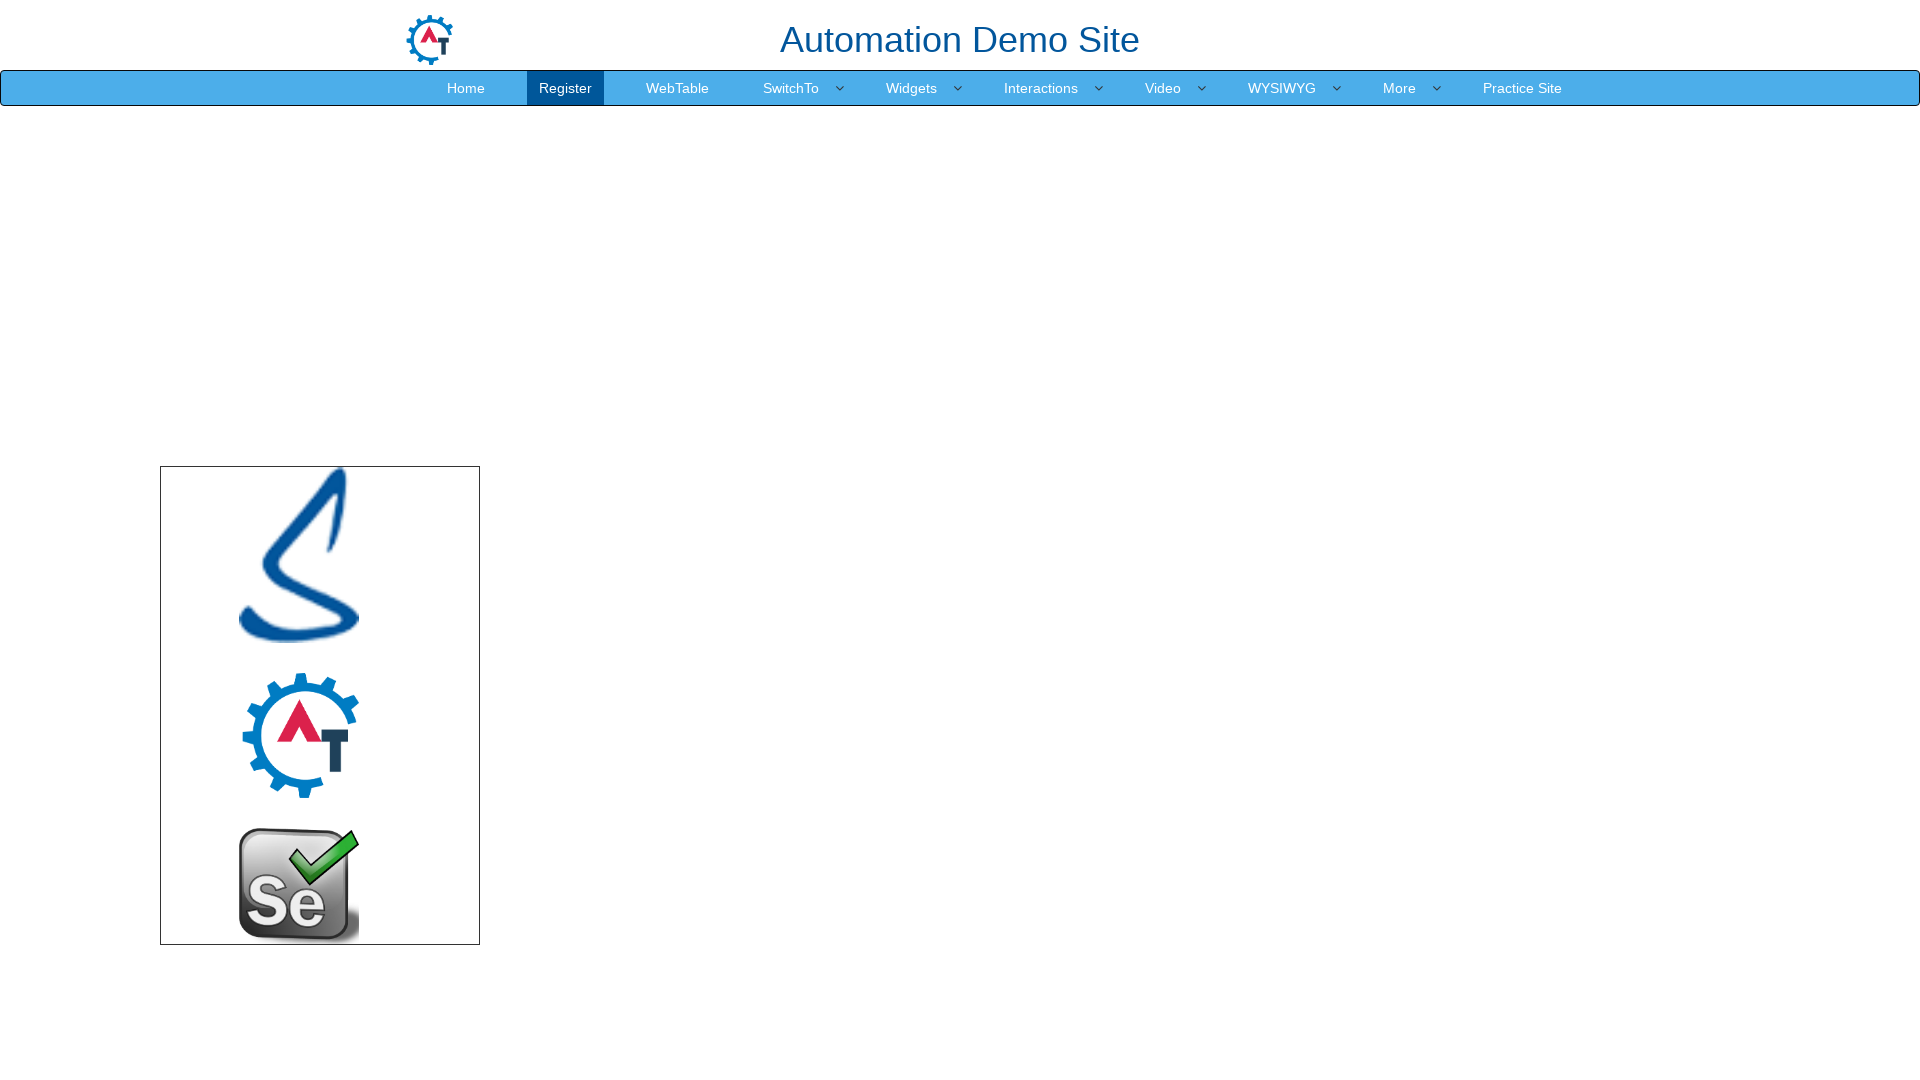

Dragged logo image to drop area at (1120, 651)
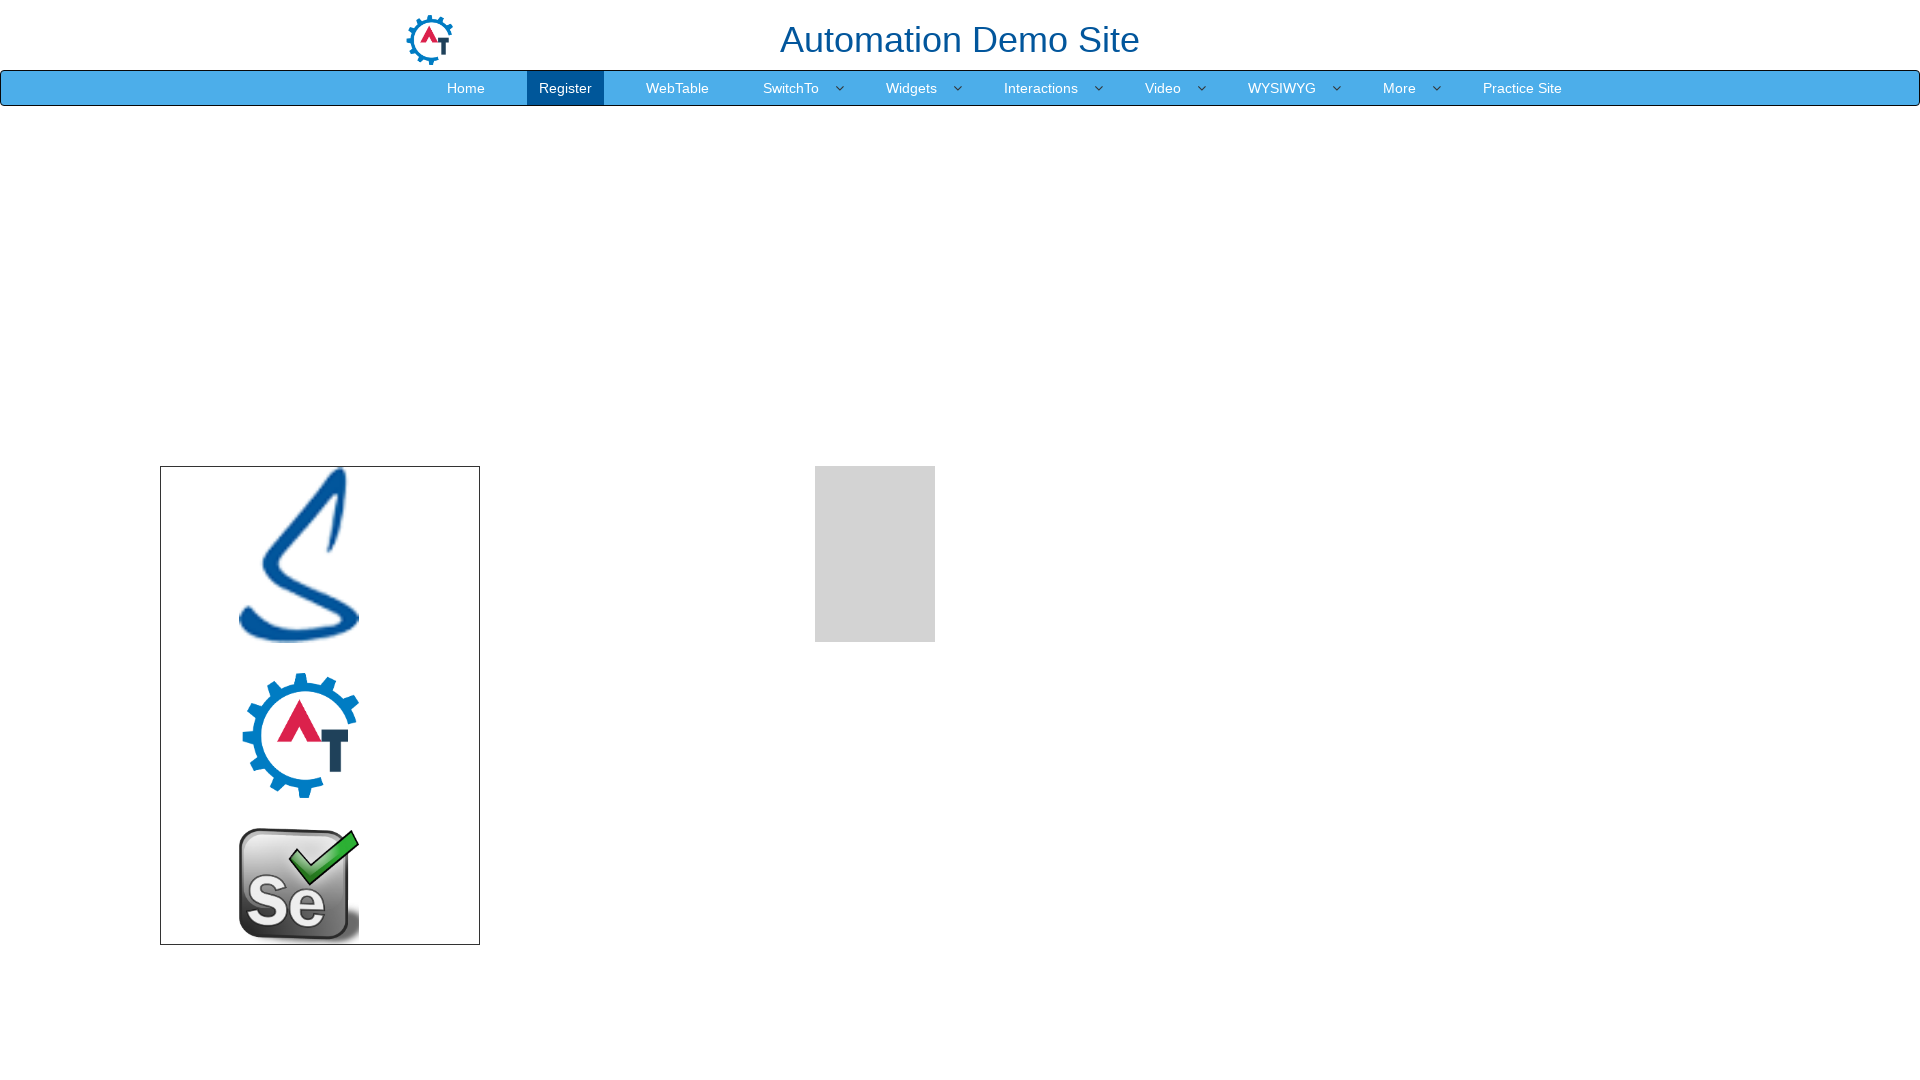

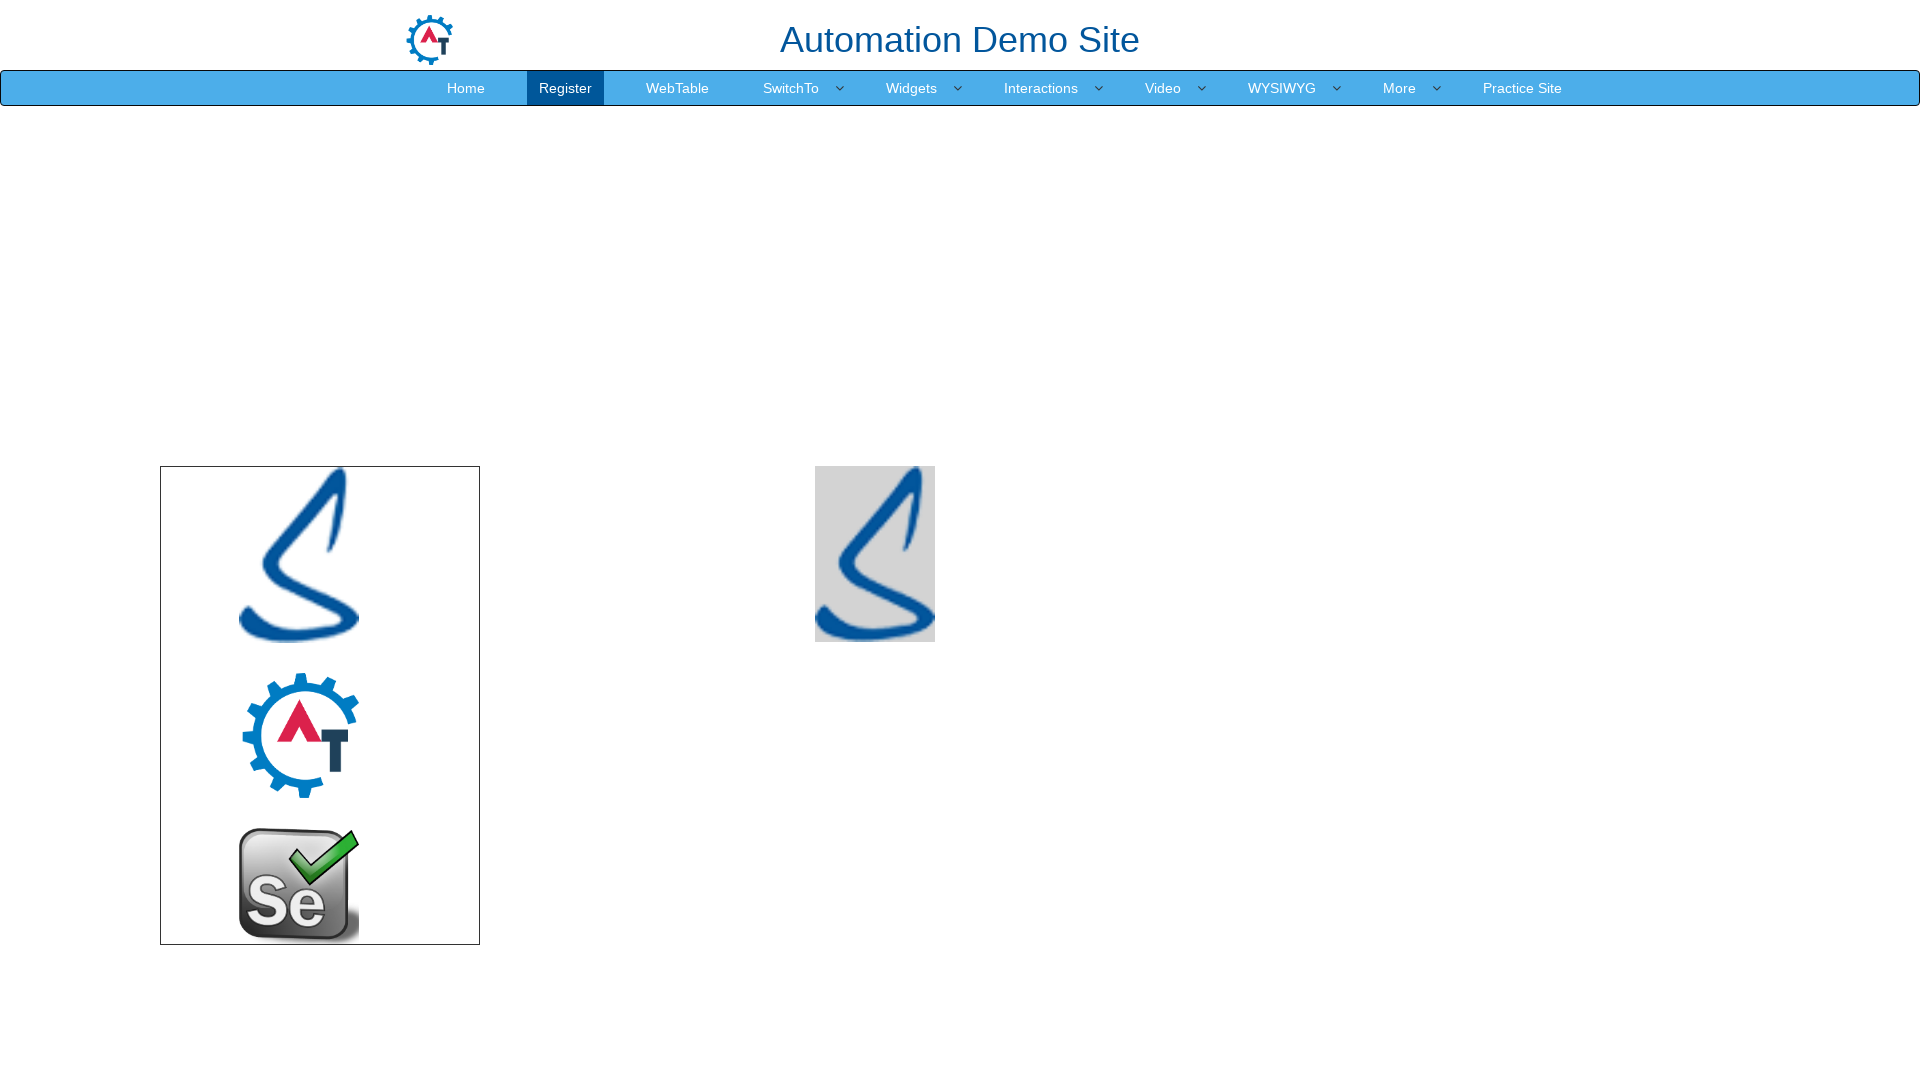